Tests dynamic loading functionality on the-internet.herokuapp.com by navigating to Dynamic Loading examples, clicking start buttons, and verifying that hidden elements become visible and elements render after the fact.

Starting URL: https://the-internet.herokuapp.com/

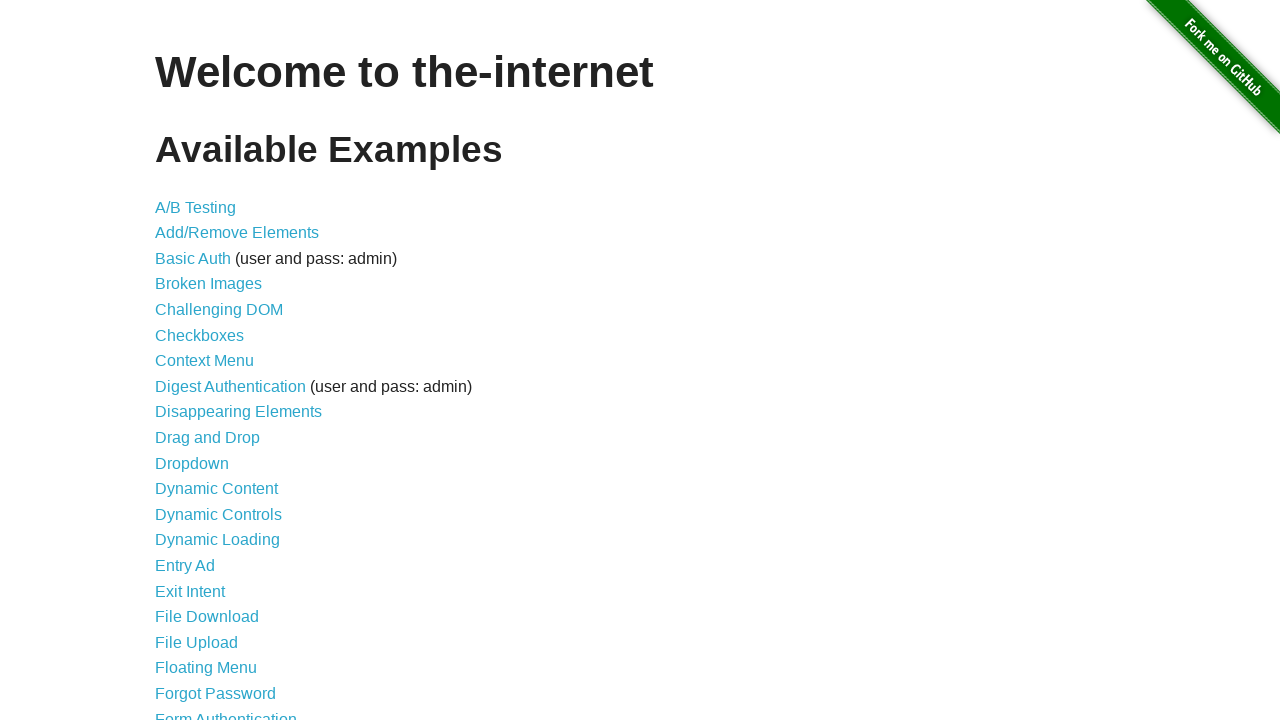

Clicked on Dynamic Loading link at (218, 540) on text=Dynamic Loading
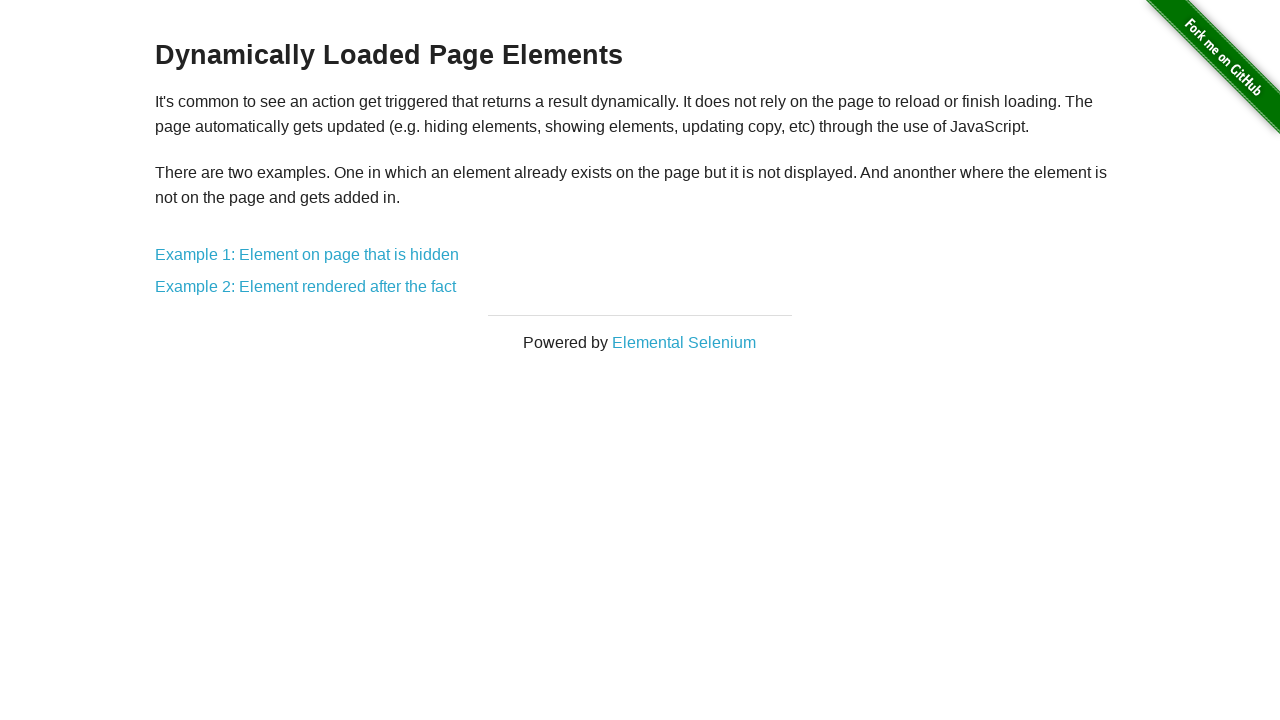

Waited for Example 1 link to load
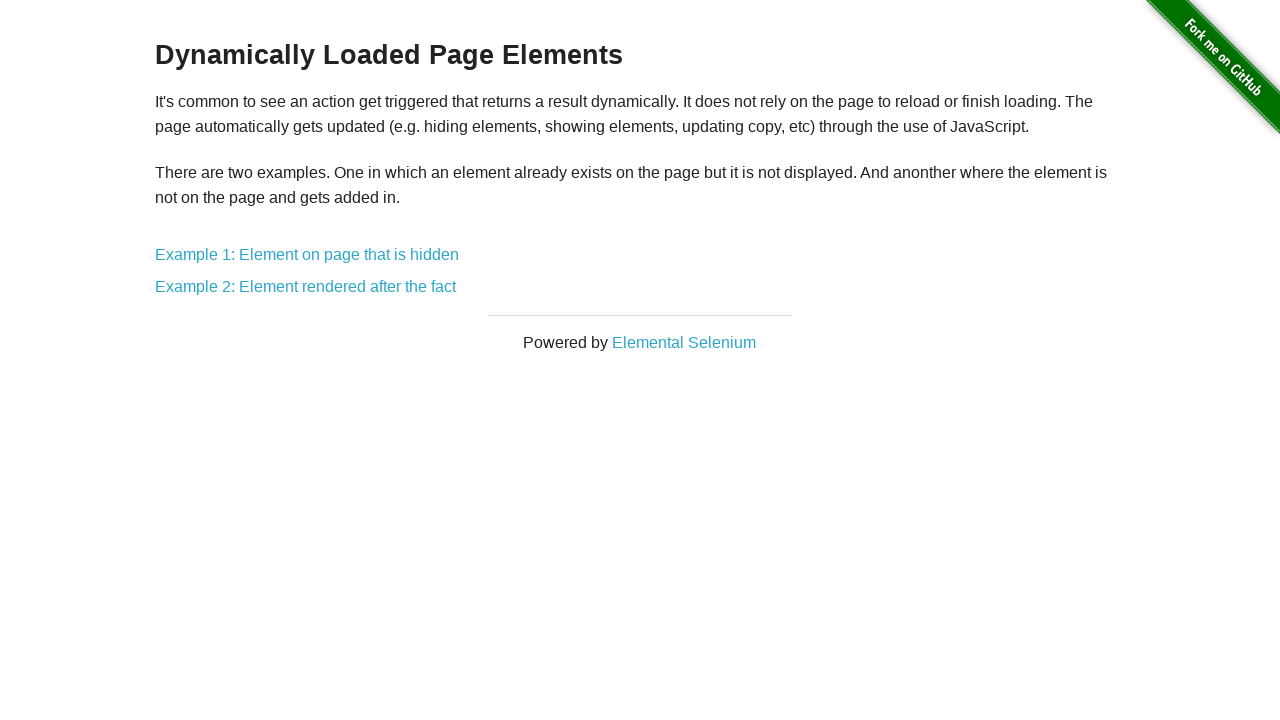

Clicked on Example 1: Element on page that is hidden at (307, 255) on text=Example 1: Element on page that is hidden
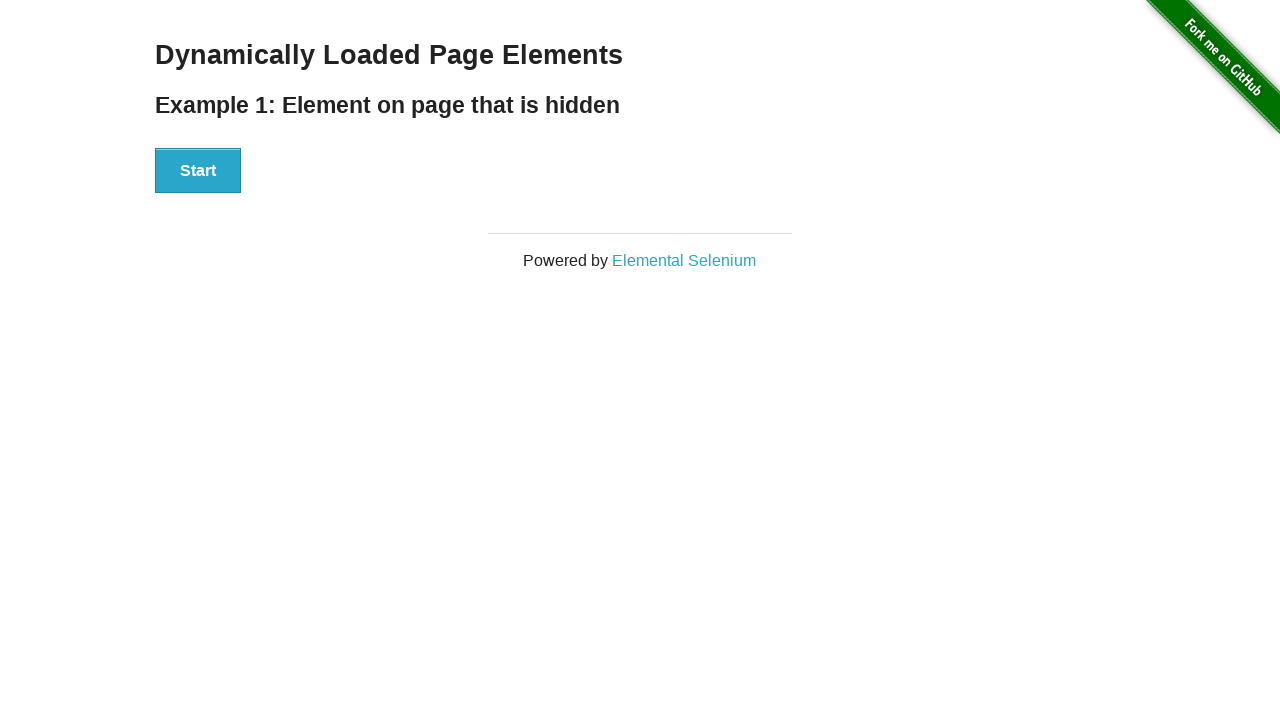

Start button area loaded for Example 1
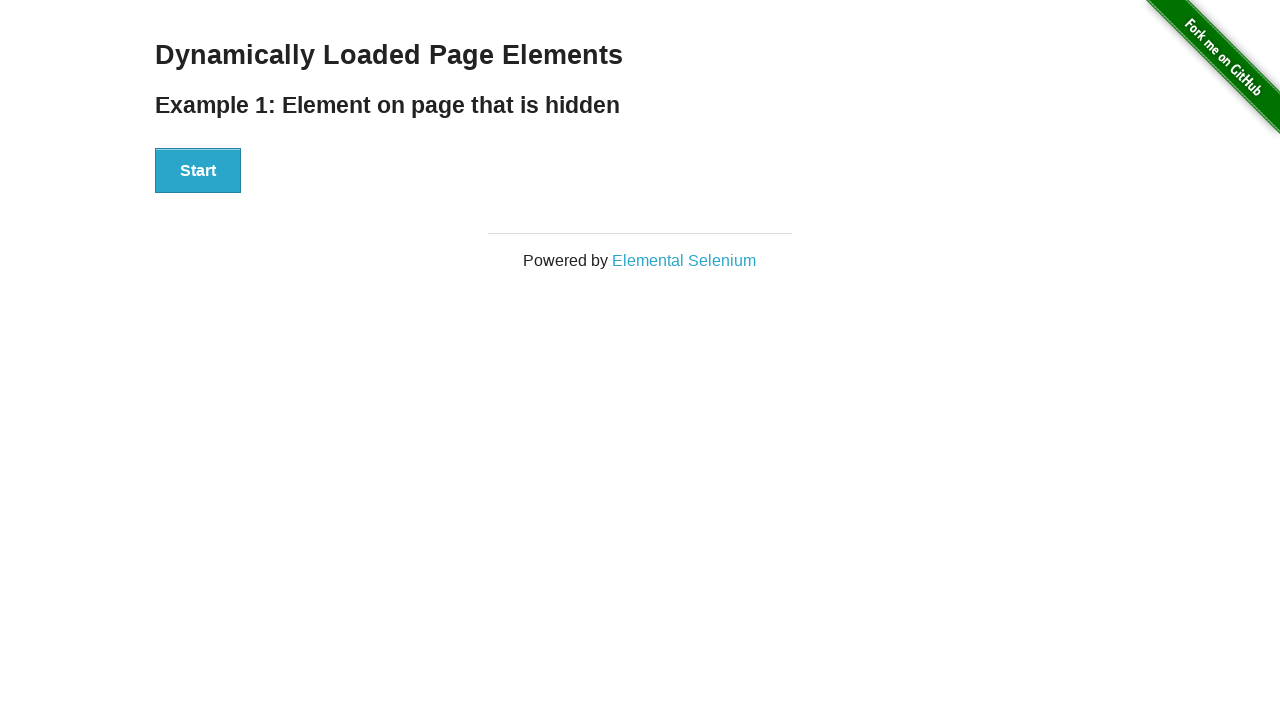

Clicked Start button for Example 1 at (198, 171) on #start button
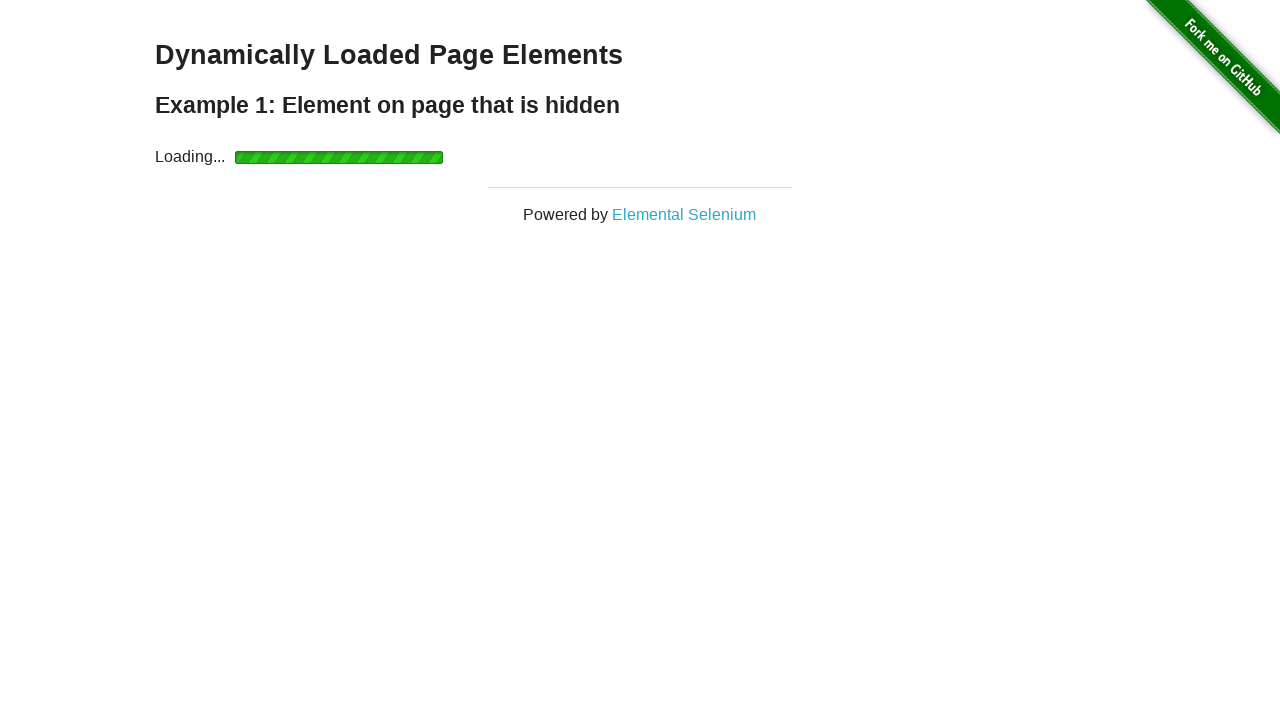

Hidden element became visible after loading in Example 1
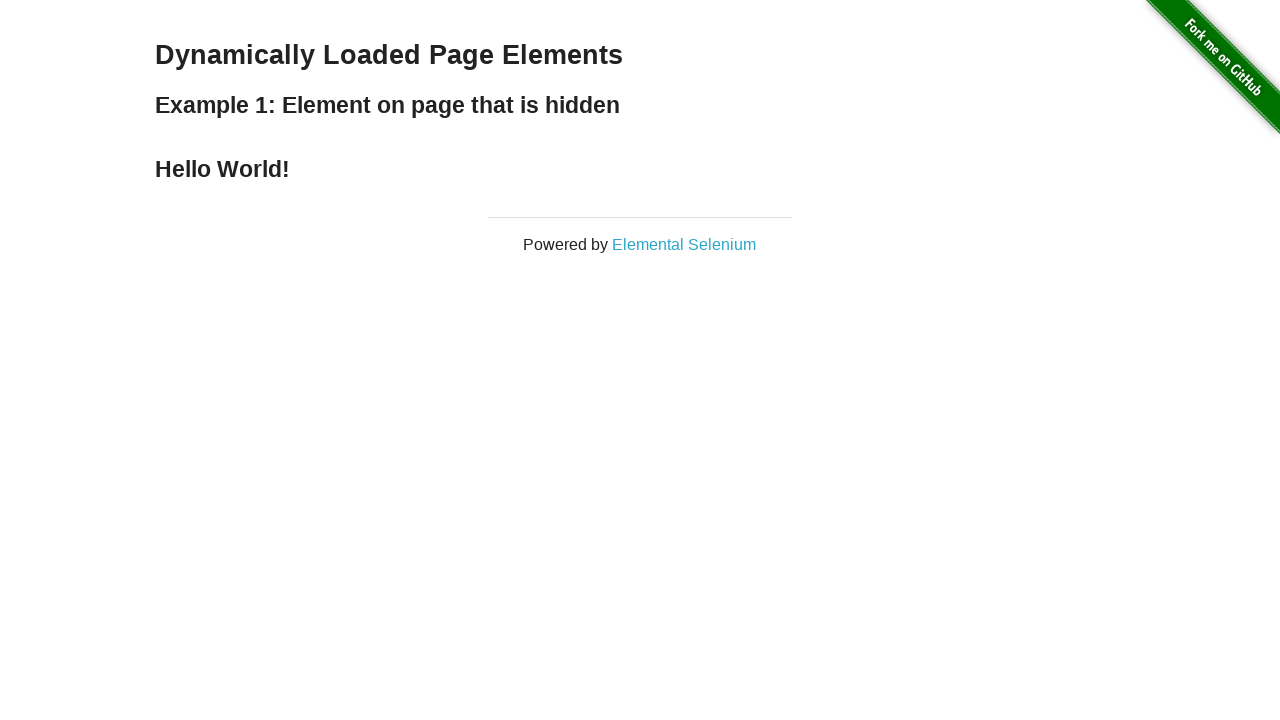

Navigated back to Dynamic Loading examples page
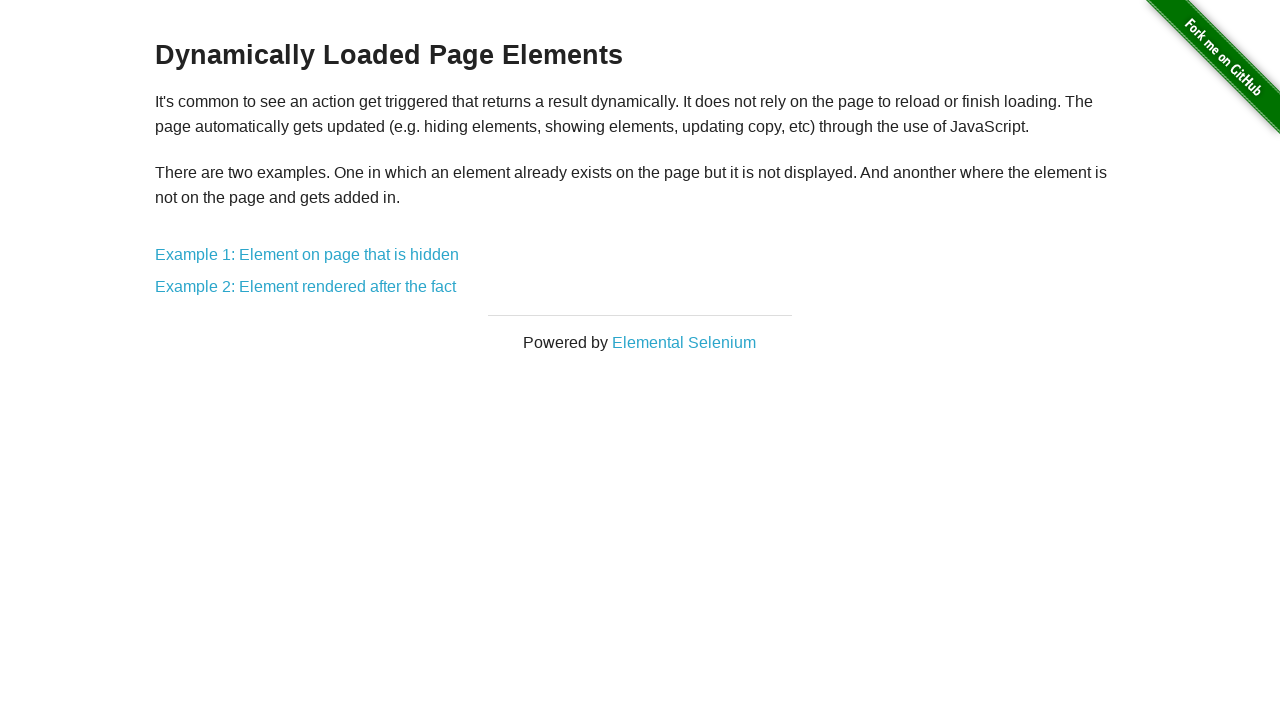

Waited for Example 2 link to load
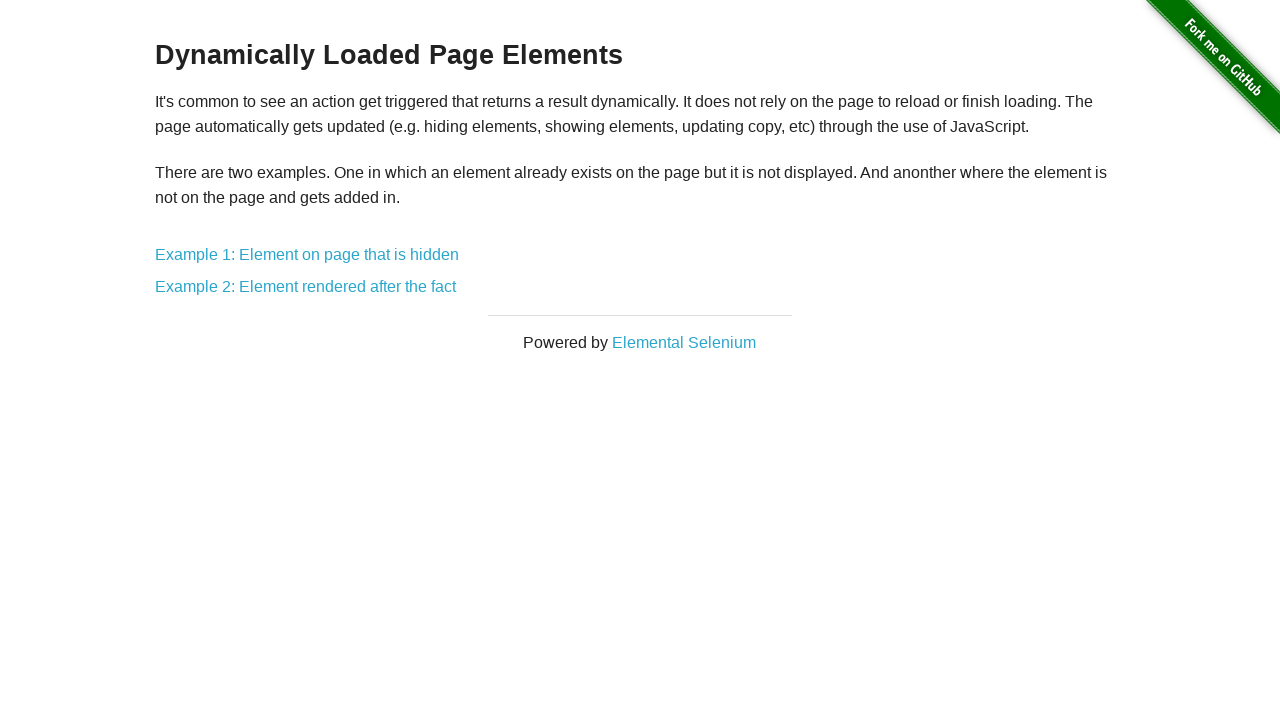

Clicked on Example 2: Element rendered after the fact at (306, 287) on text=Example 2: Element rendered after the fact
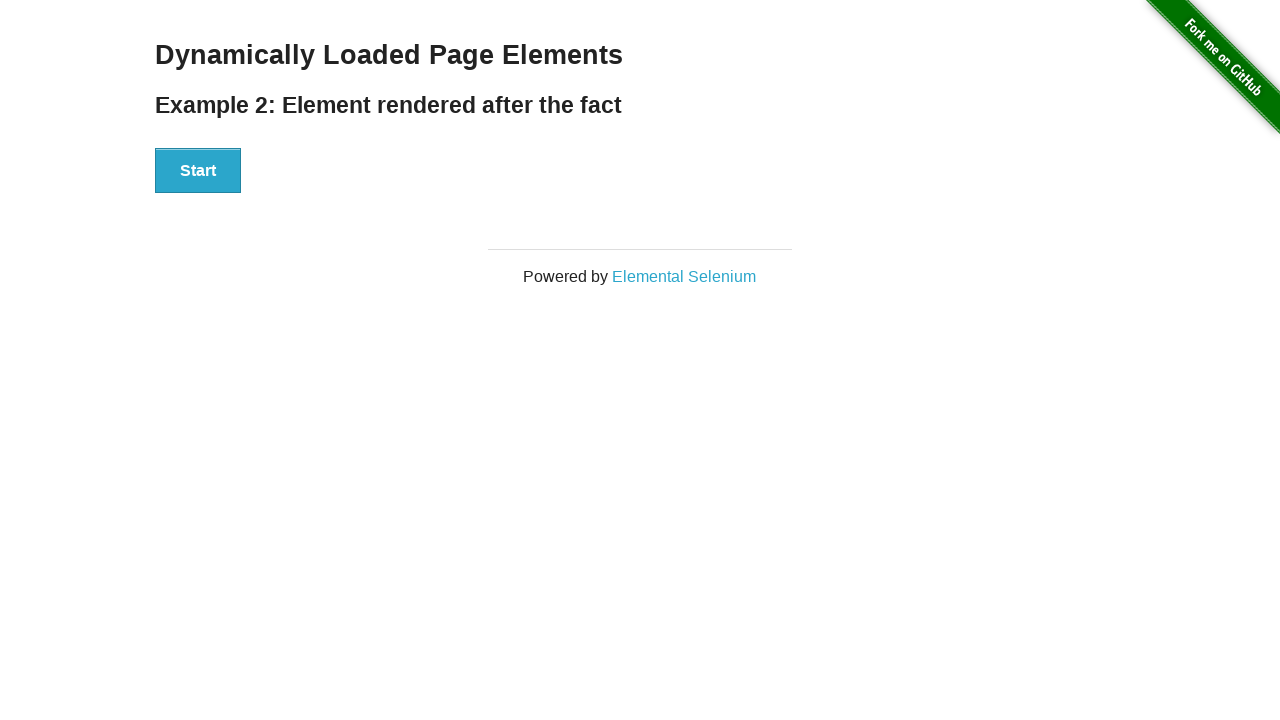

Start button area loaded for Example 2
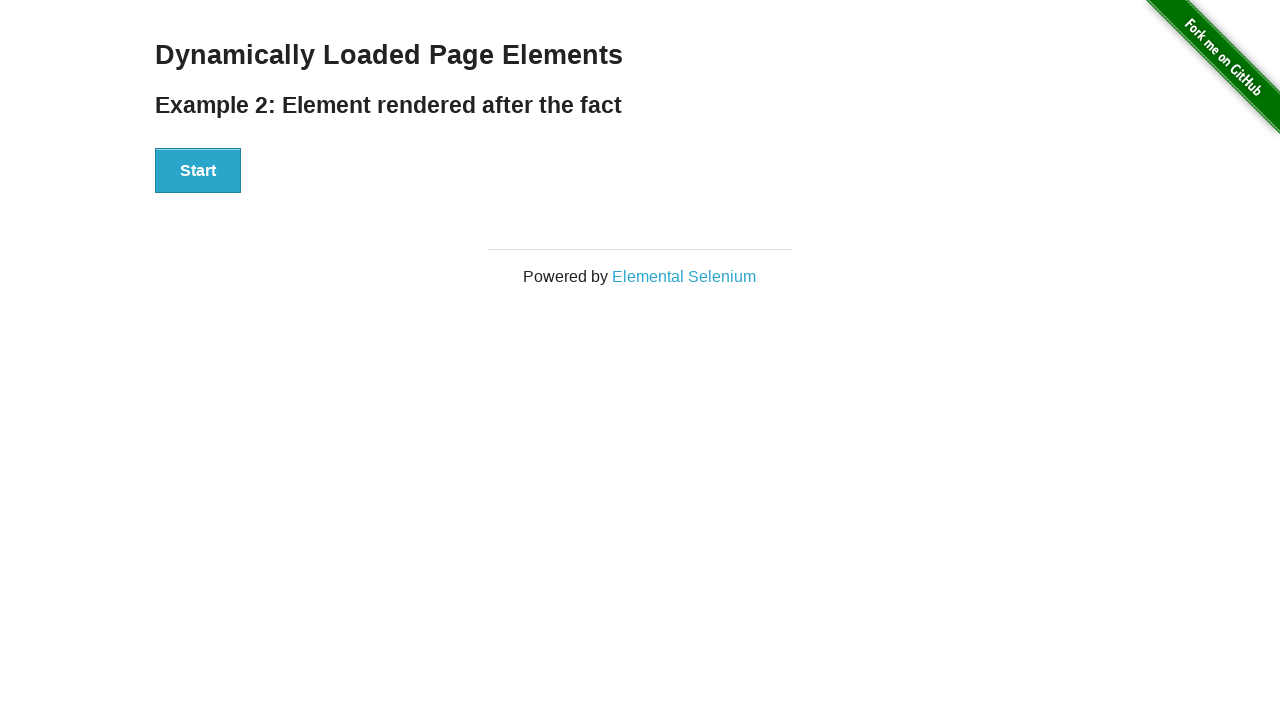

Clicked Start button for Example 2 at (198, 171) on #start button
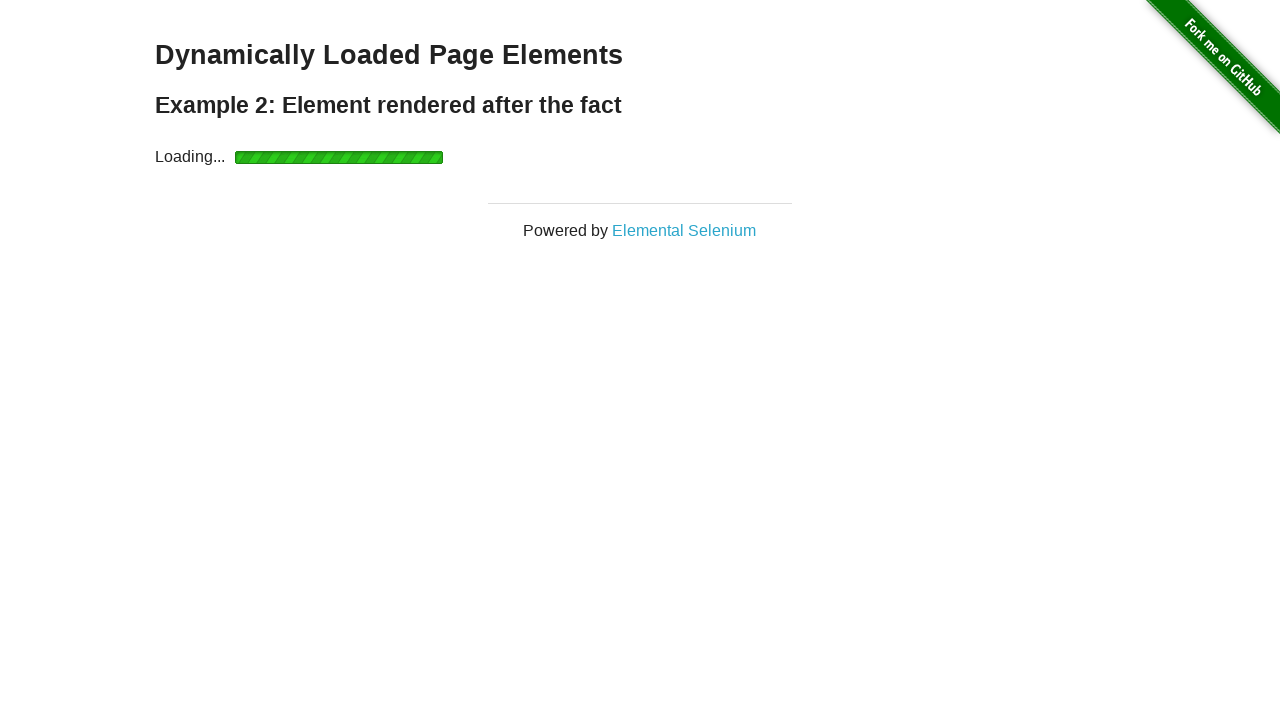

Element was rendered after loading completed in Example 2
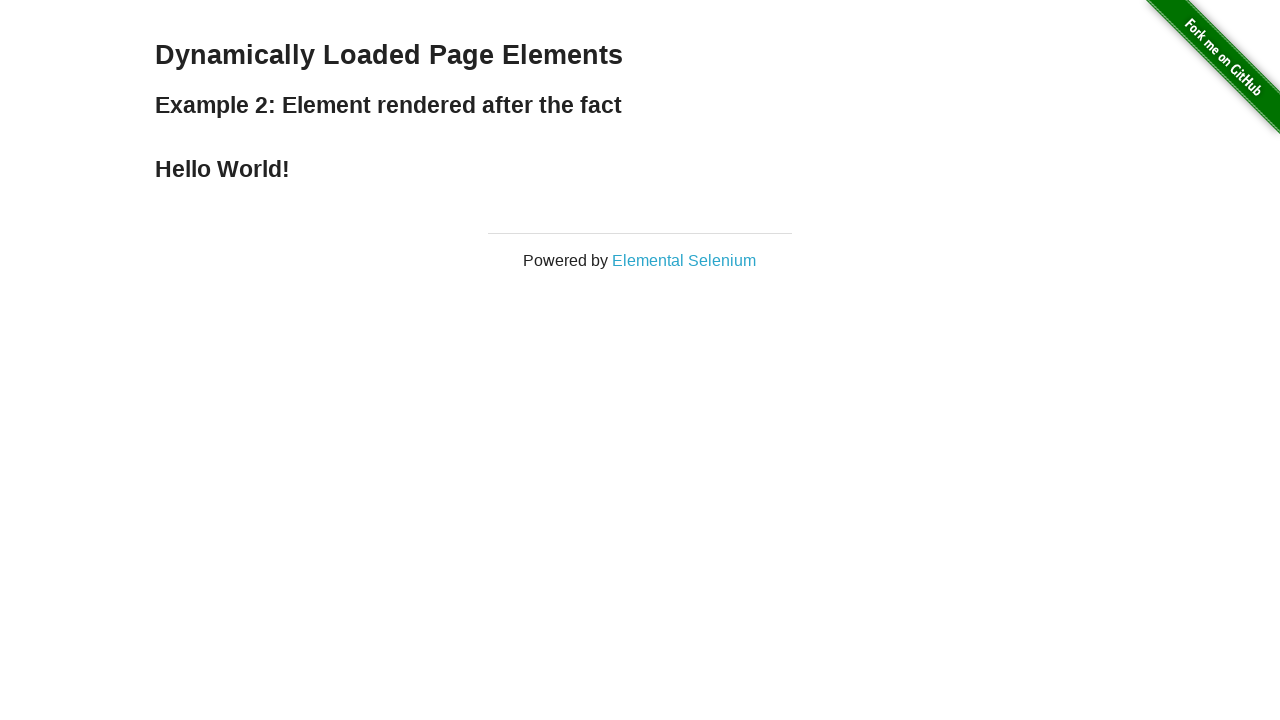

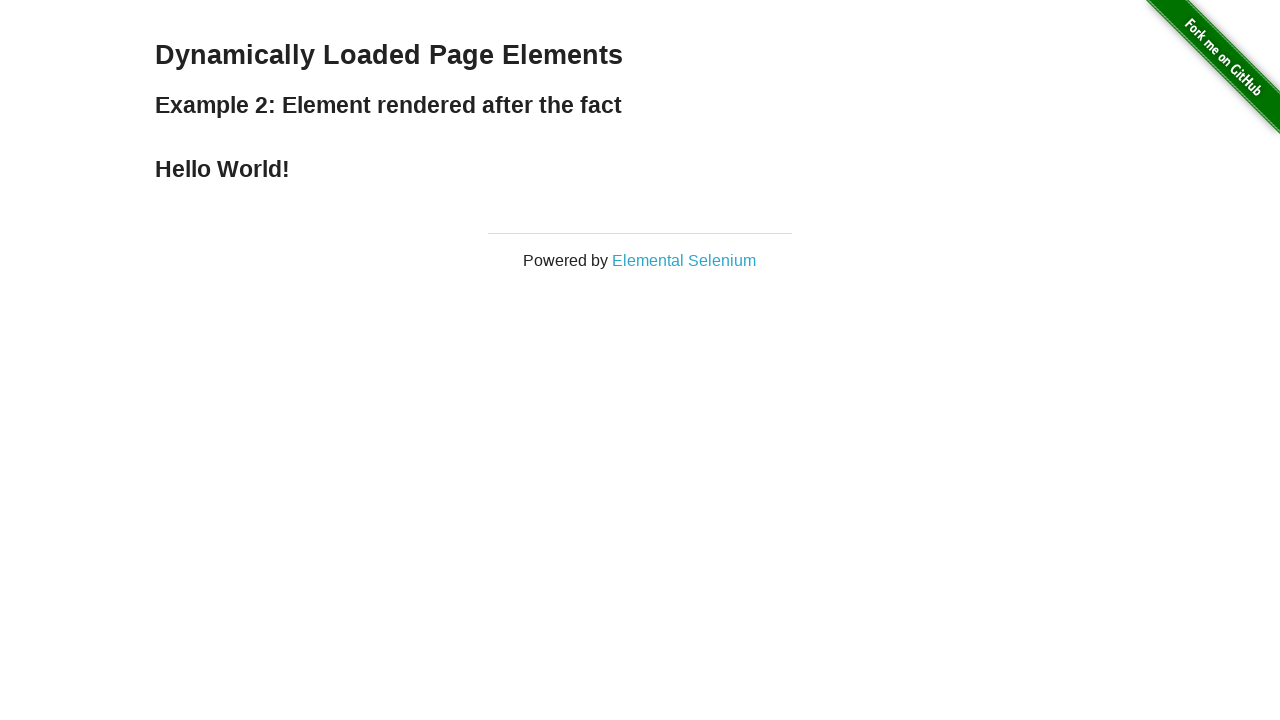